Tests alert handling functionality by entering a name in a form field, triggering an alert, and verifying the alert contains the entered name before accepting it

Starting URL: https://rahulshettyacademy.com/AutomationPractice/

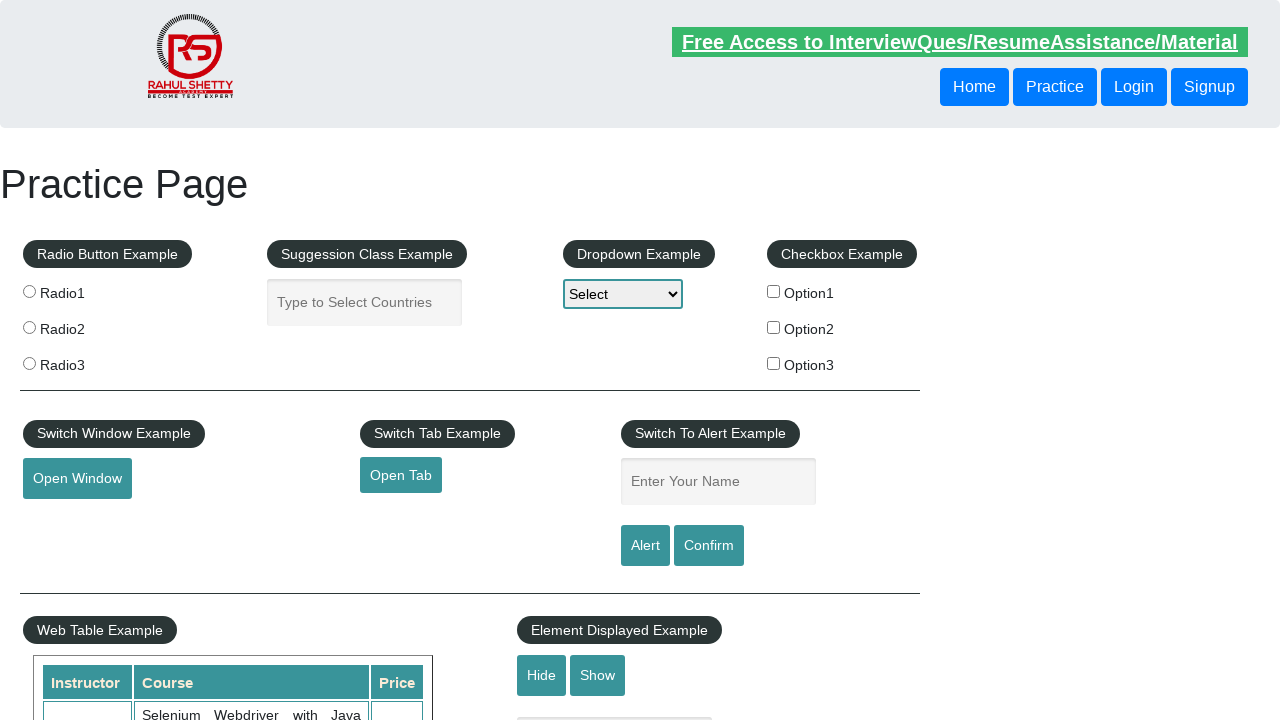

Navigated to AutomationPractice page
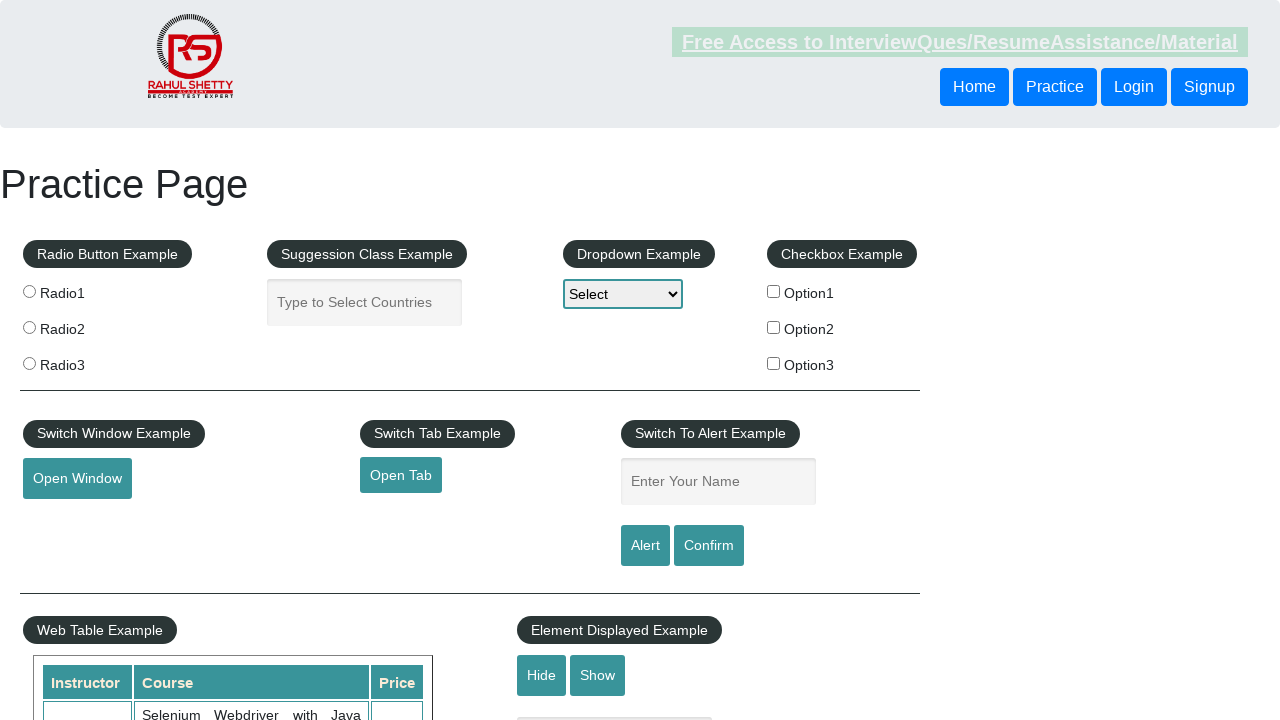

Entered 'GT' in the name input field on input[name='enter-name']
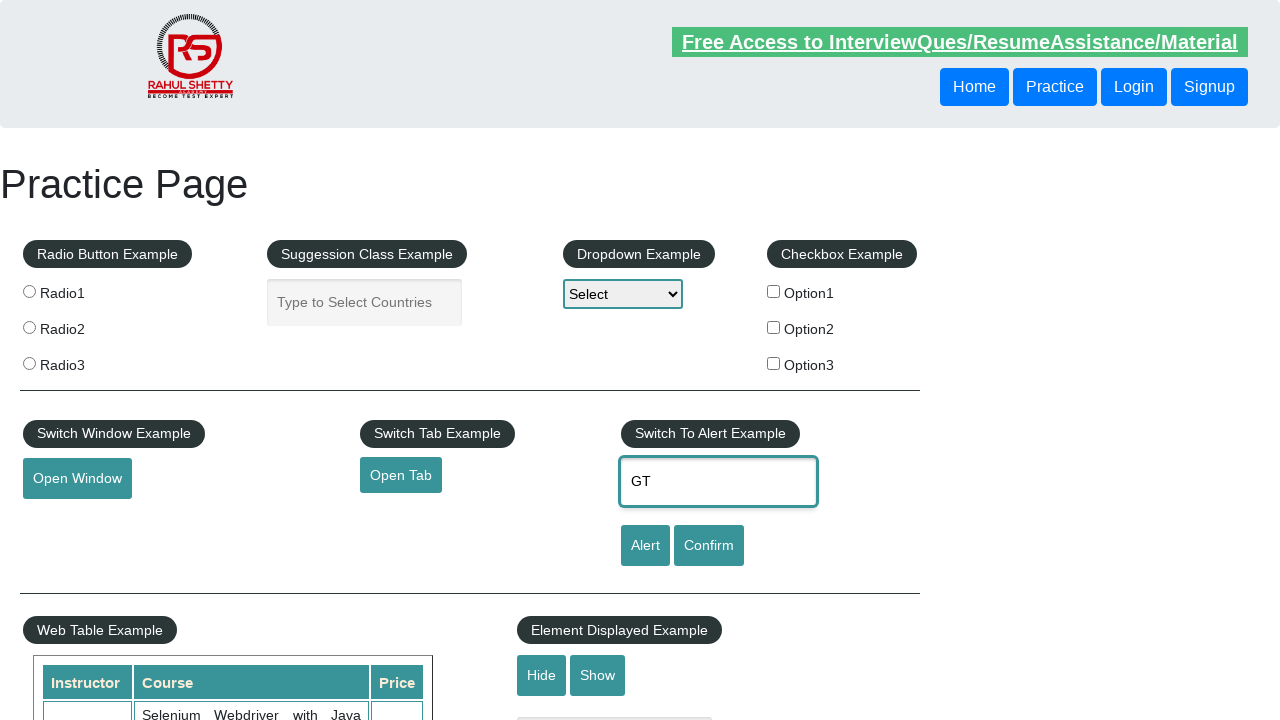

Clicked alert button to trigger alert dialog at (645, 546) on #alertbtn
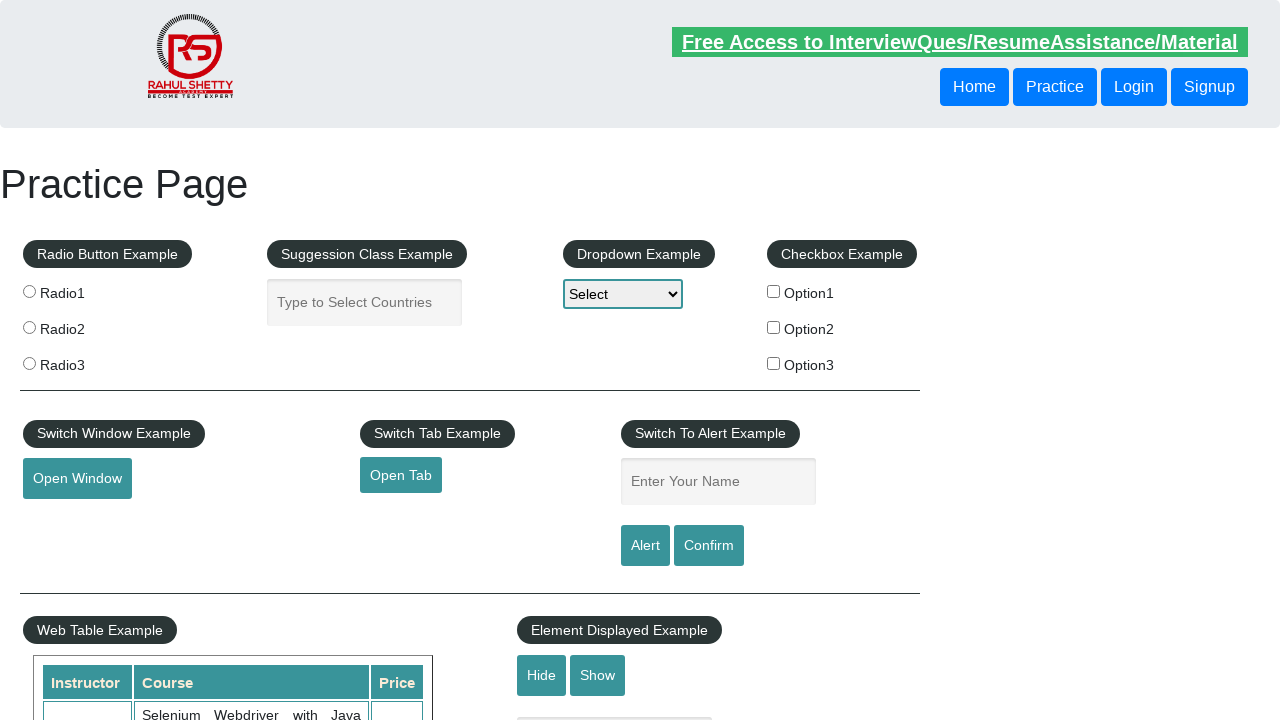

Set up dialog handler to accept alert
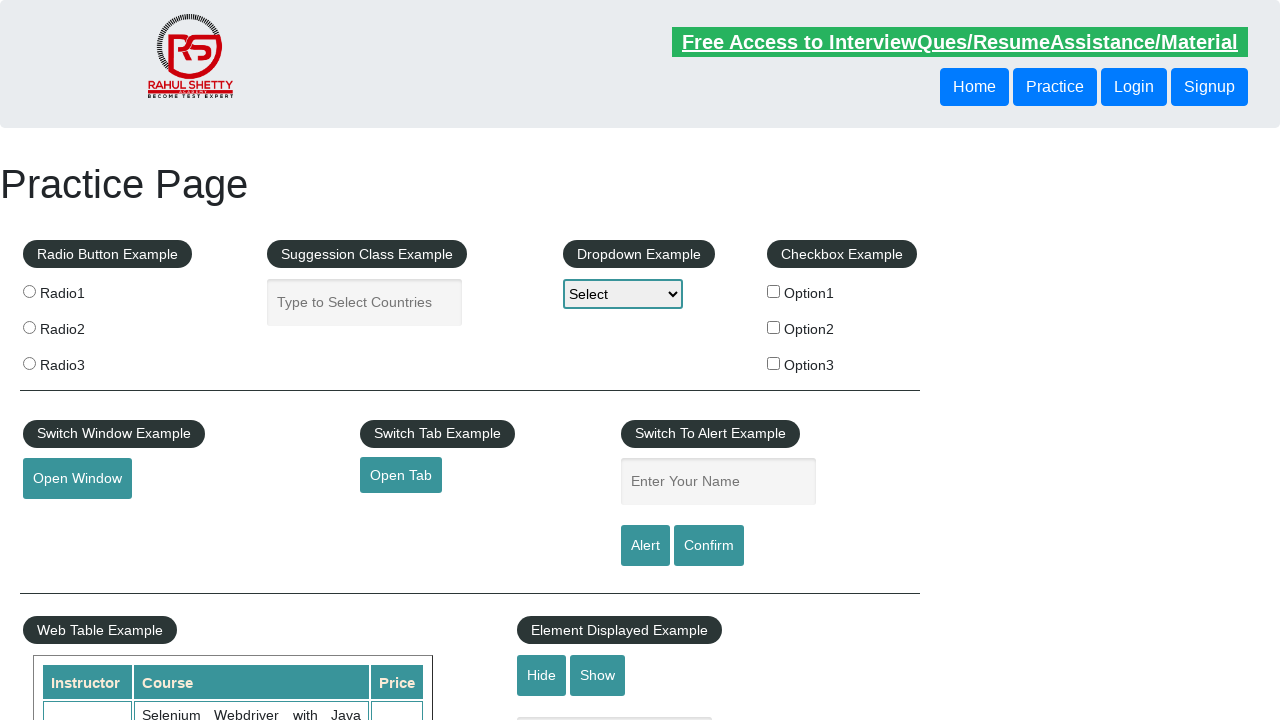

Alert dialog accepted and test completed
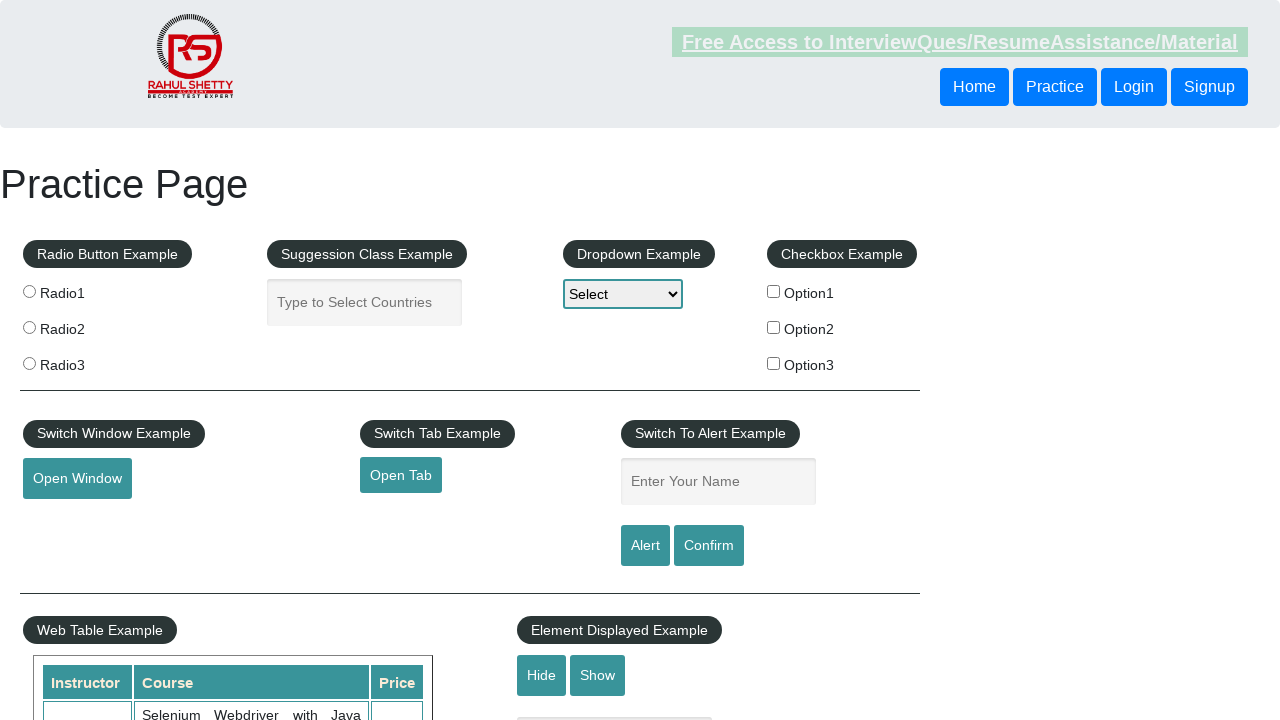

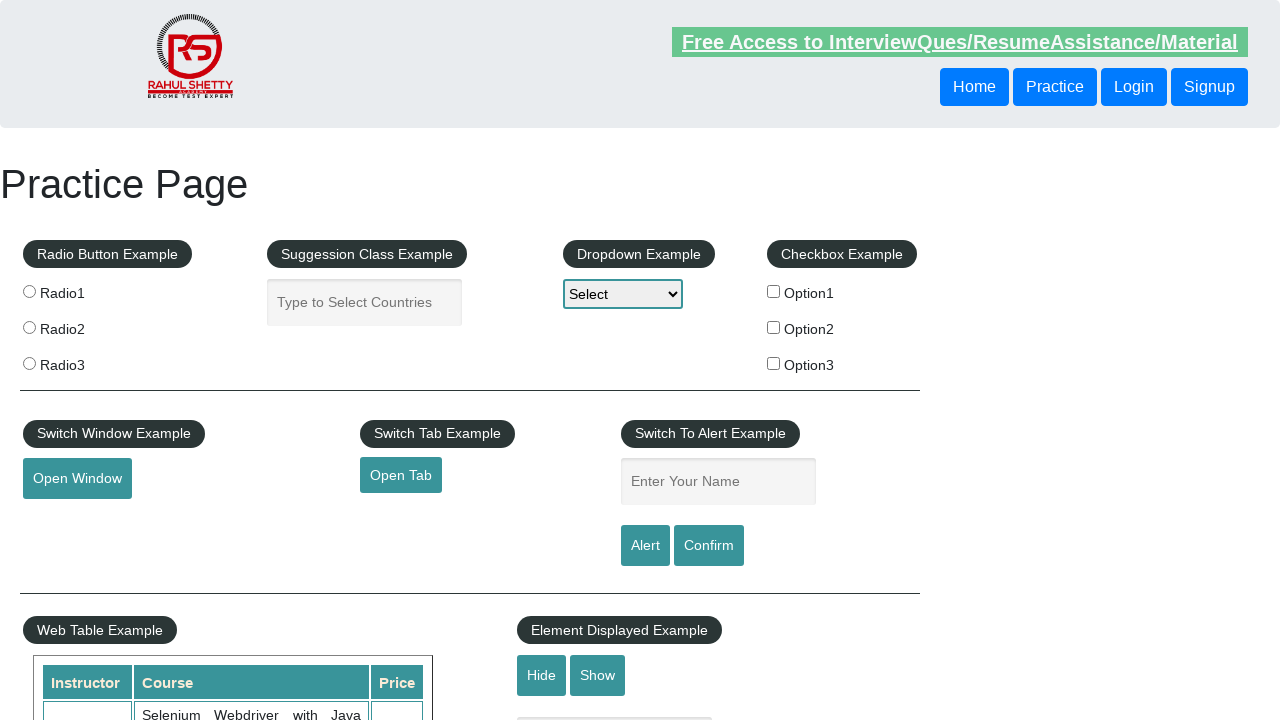